Tests browsing through product categories by clicking on Phones, Laptops, and Monitors categories

Starting URL: https://www.demoblaze.com/

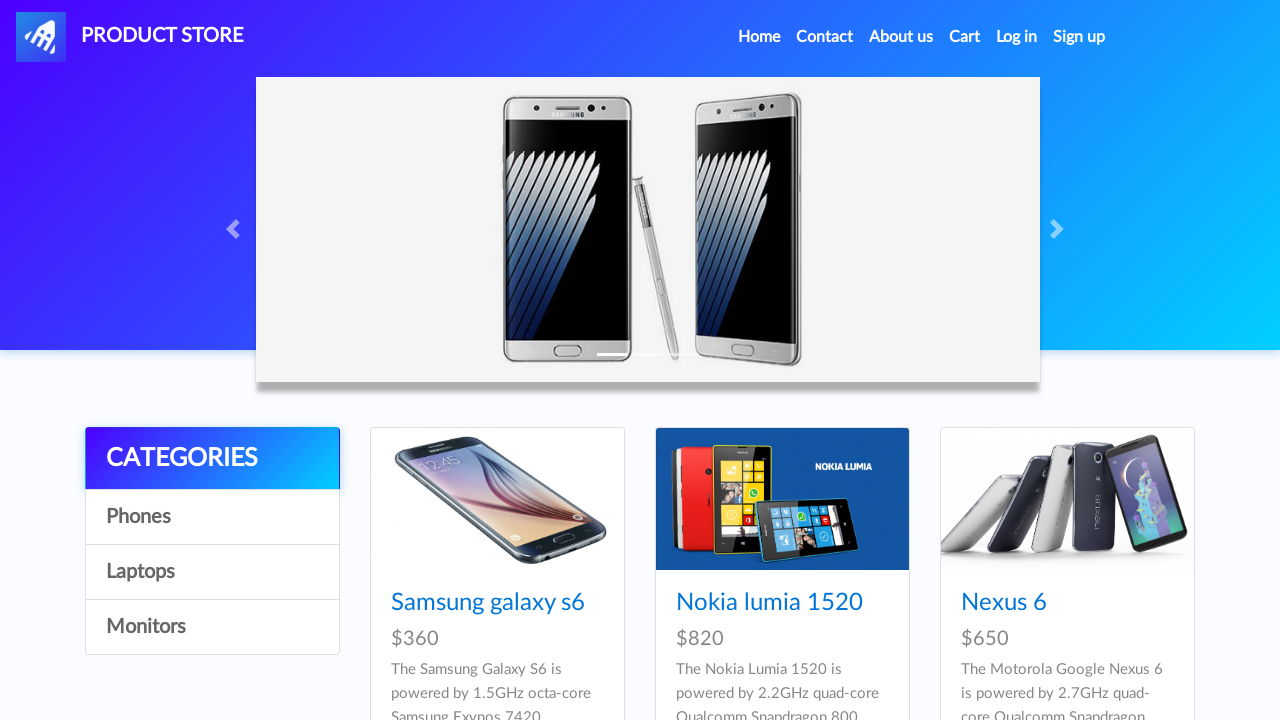

Clicked on Phones category at (212, 517) on #itemc
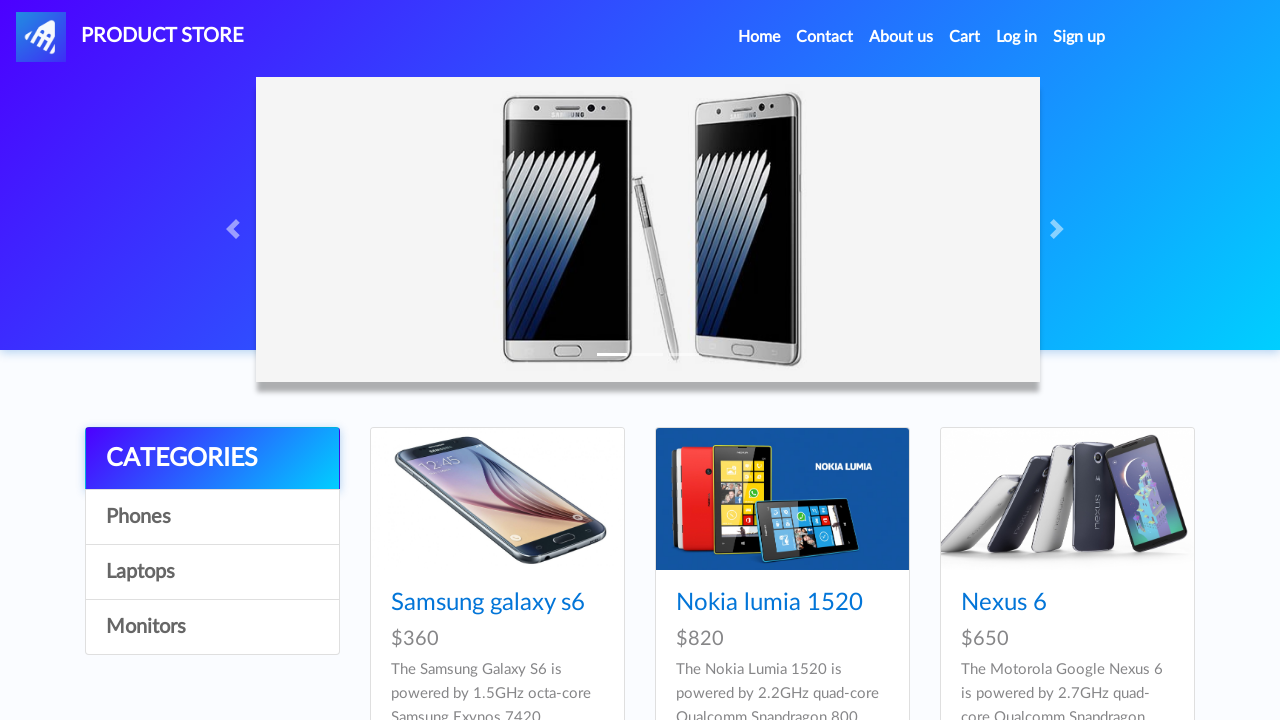

Clicked on Laptops category at (212, 572) on text=Laptops
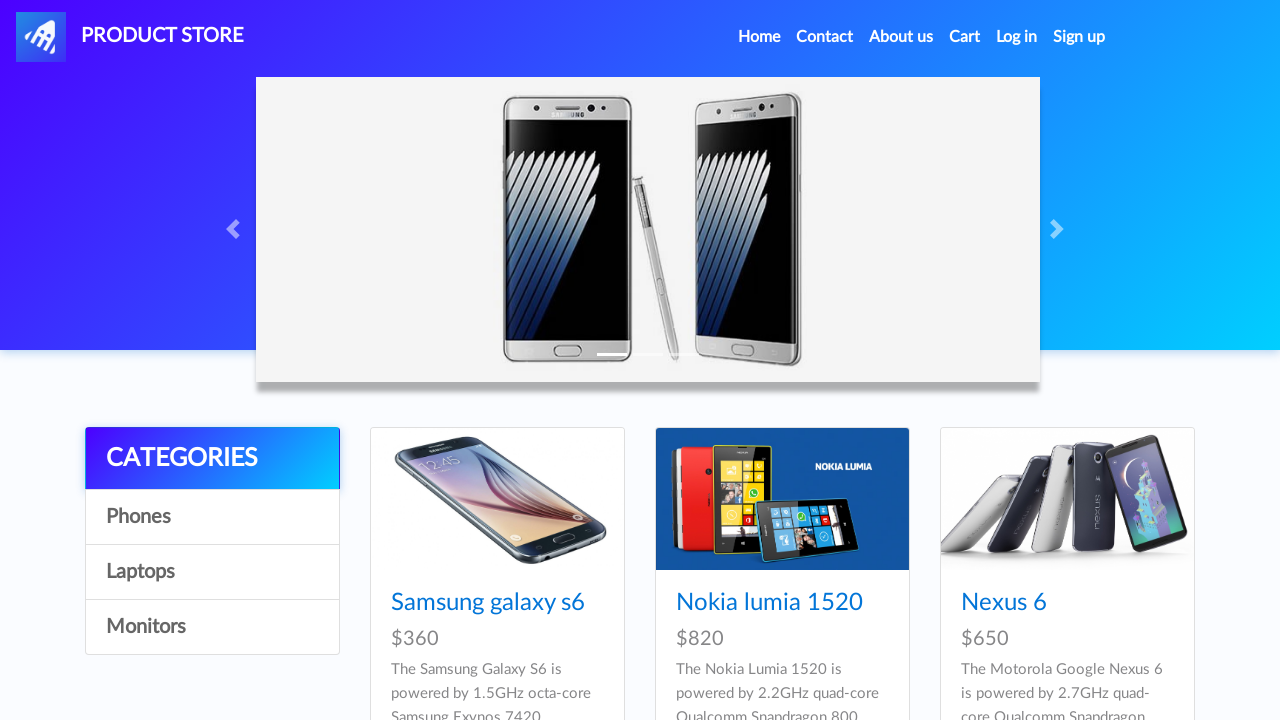

Clicked on Monitors category at (212, 627) on text=Monitors
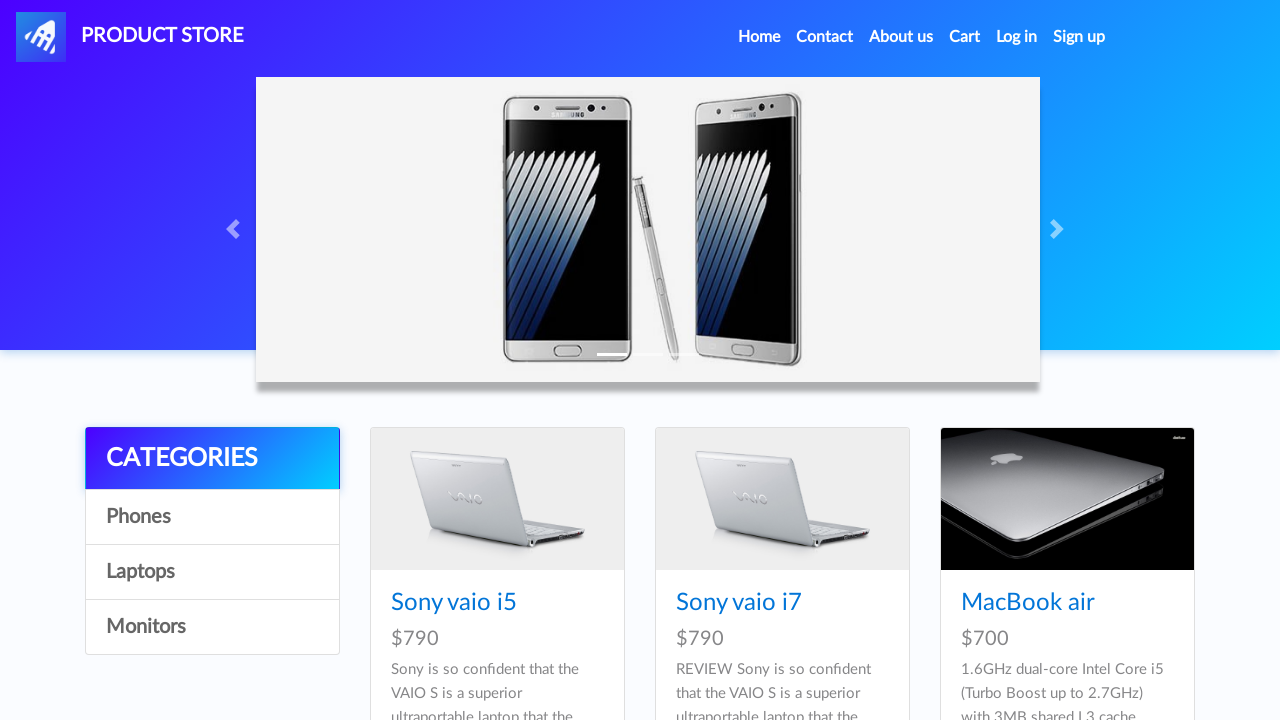

Clicked on Phones category again at (212, 517) on #itemc
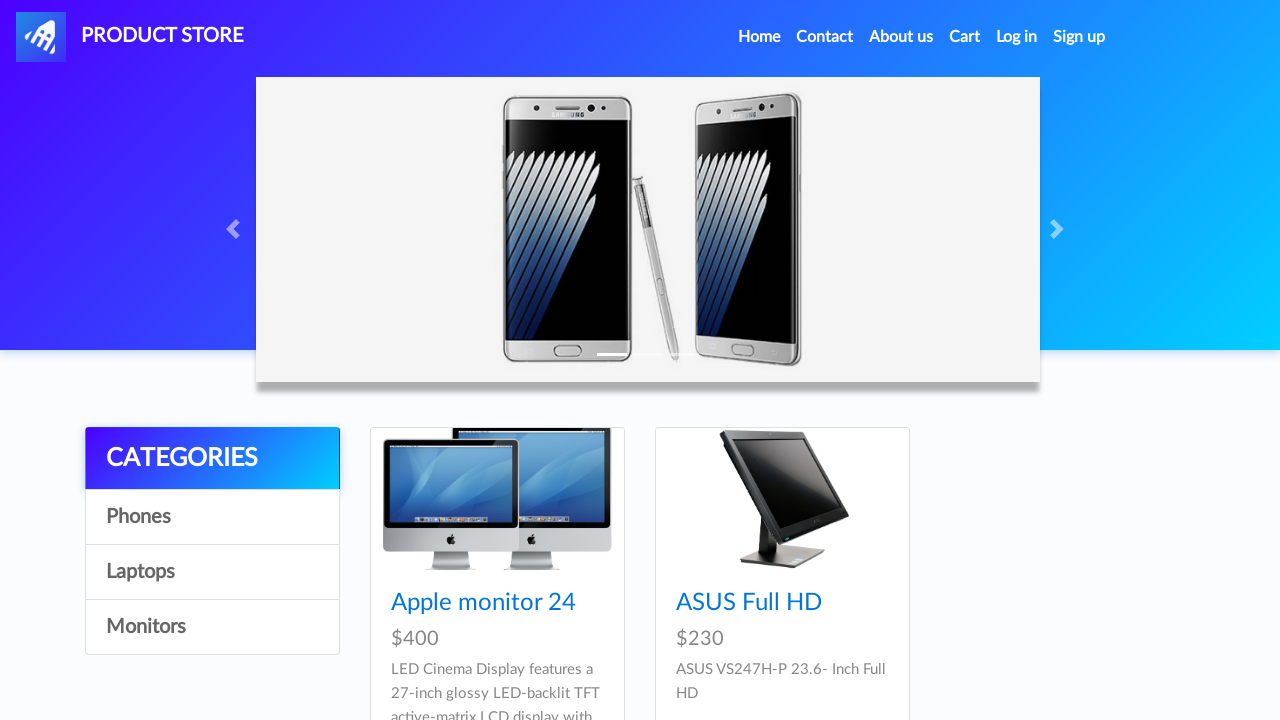

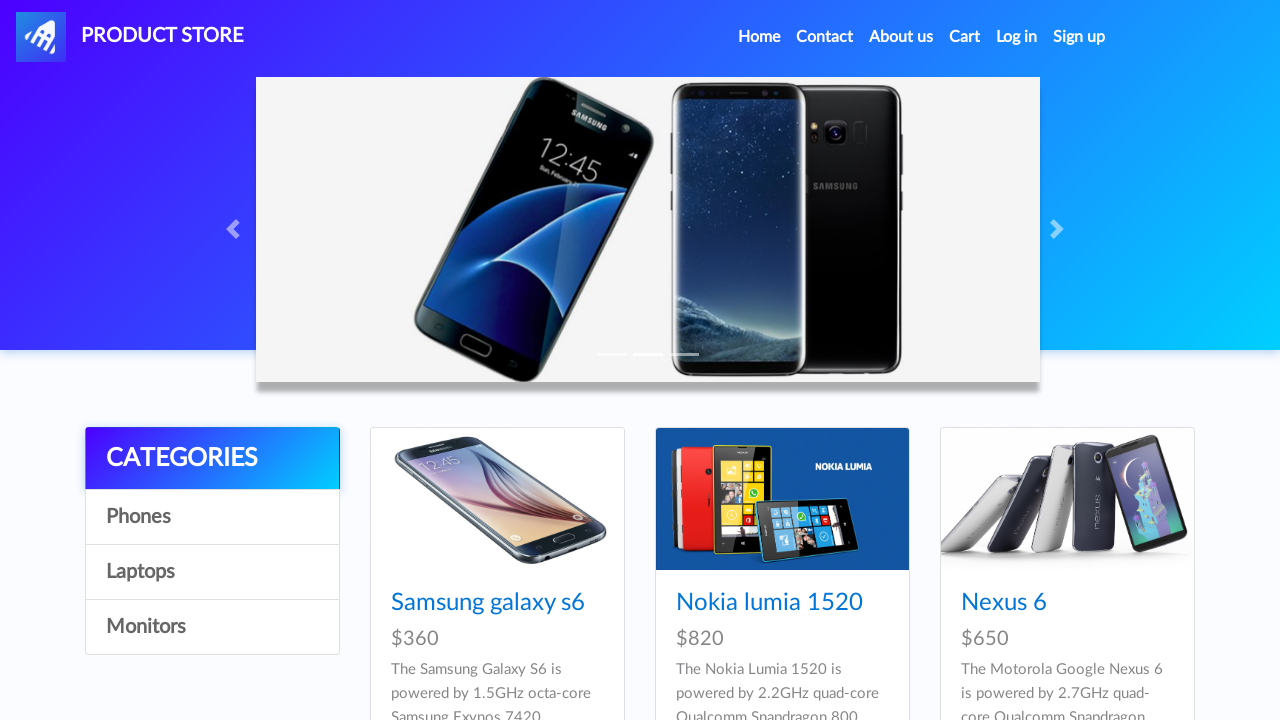